Tests the Contact Us section's radio button functionality by selecting the "Yes" option for T3C membership.

Starting URL: https://cbarnc.github.io/Group3-repo-projects/

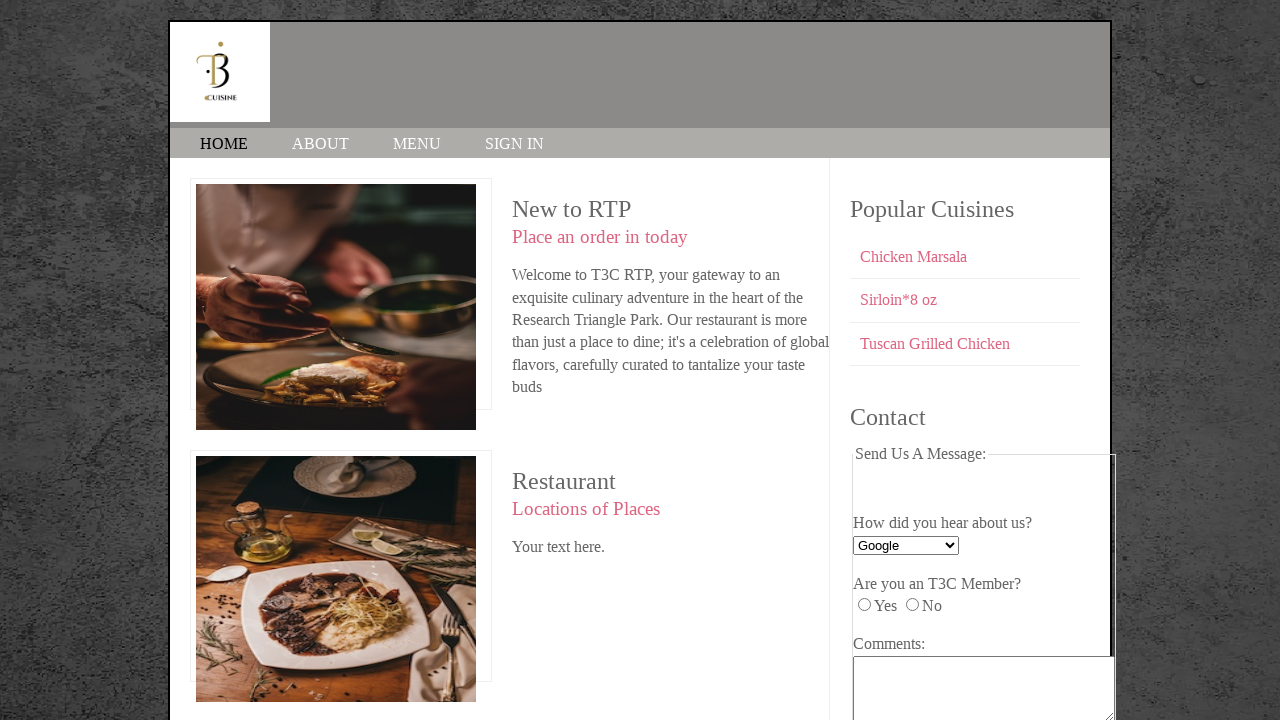

Clicked 'Yes' radio button for T3C membership question at (864, 605) on input[name='T3C_member'][value='yes']
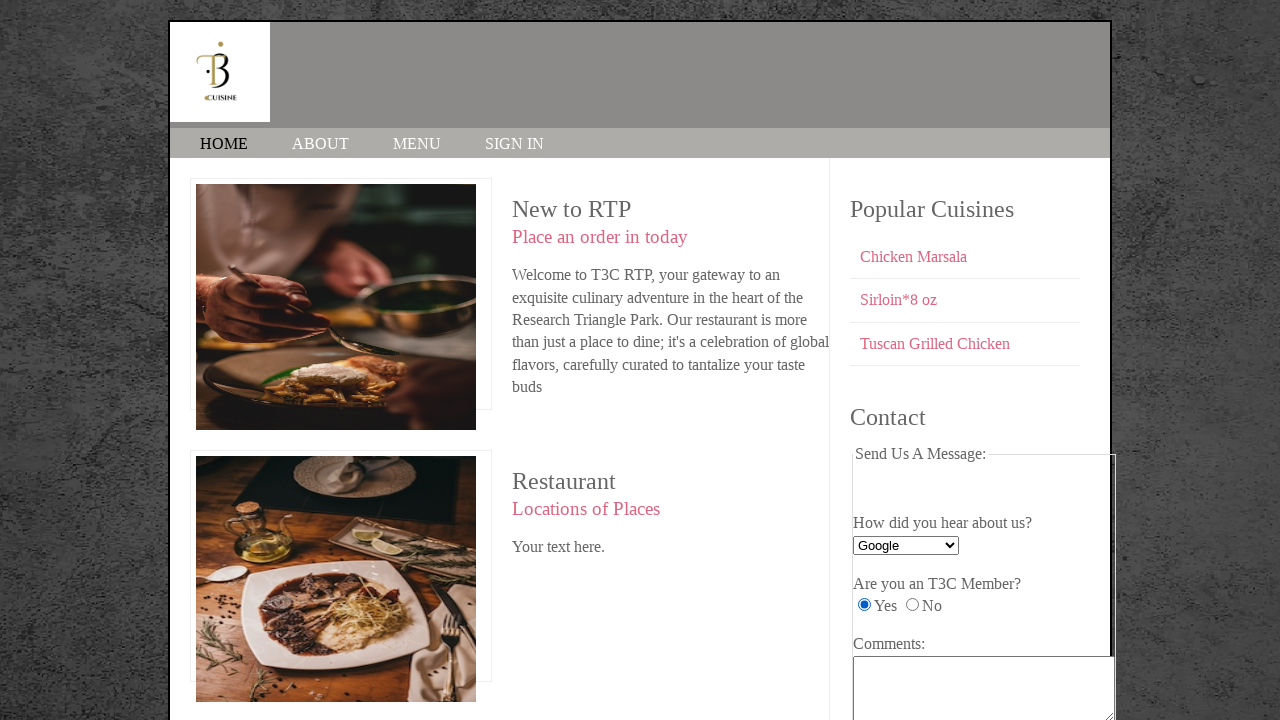

Verified that 'Yes' radio button for T3C membership is selected
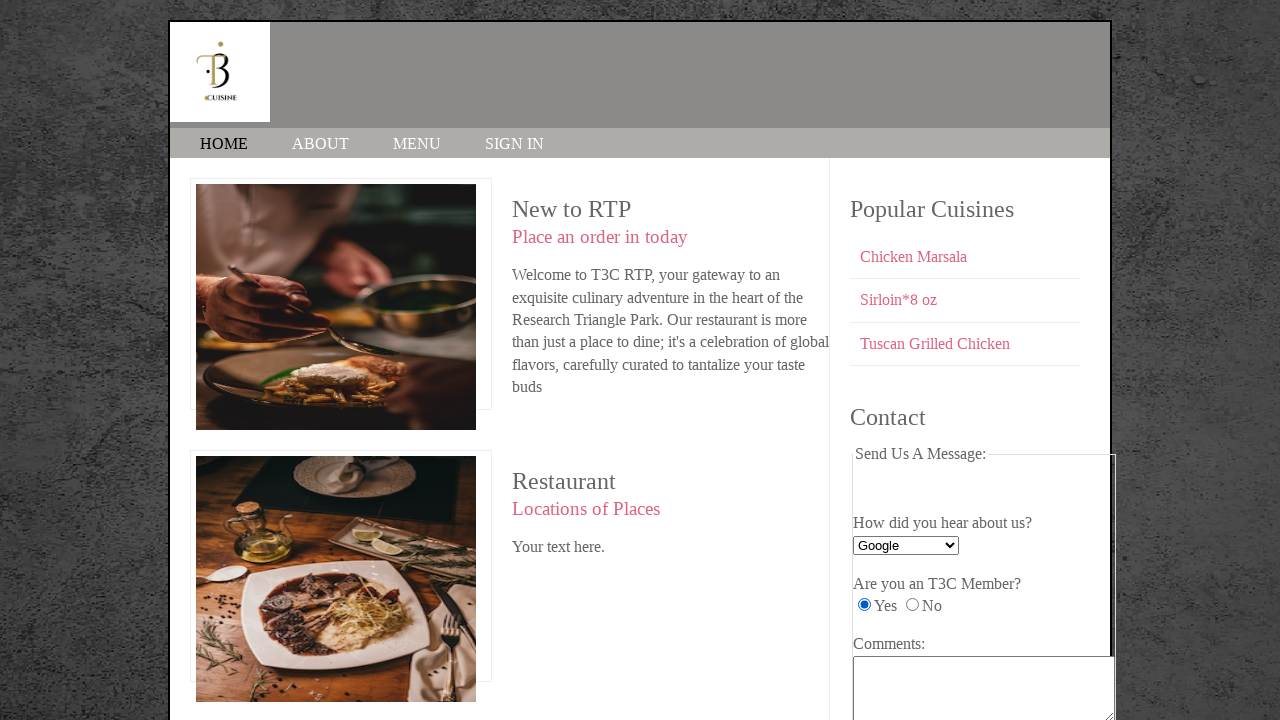

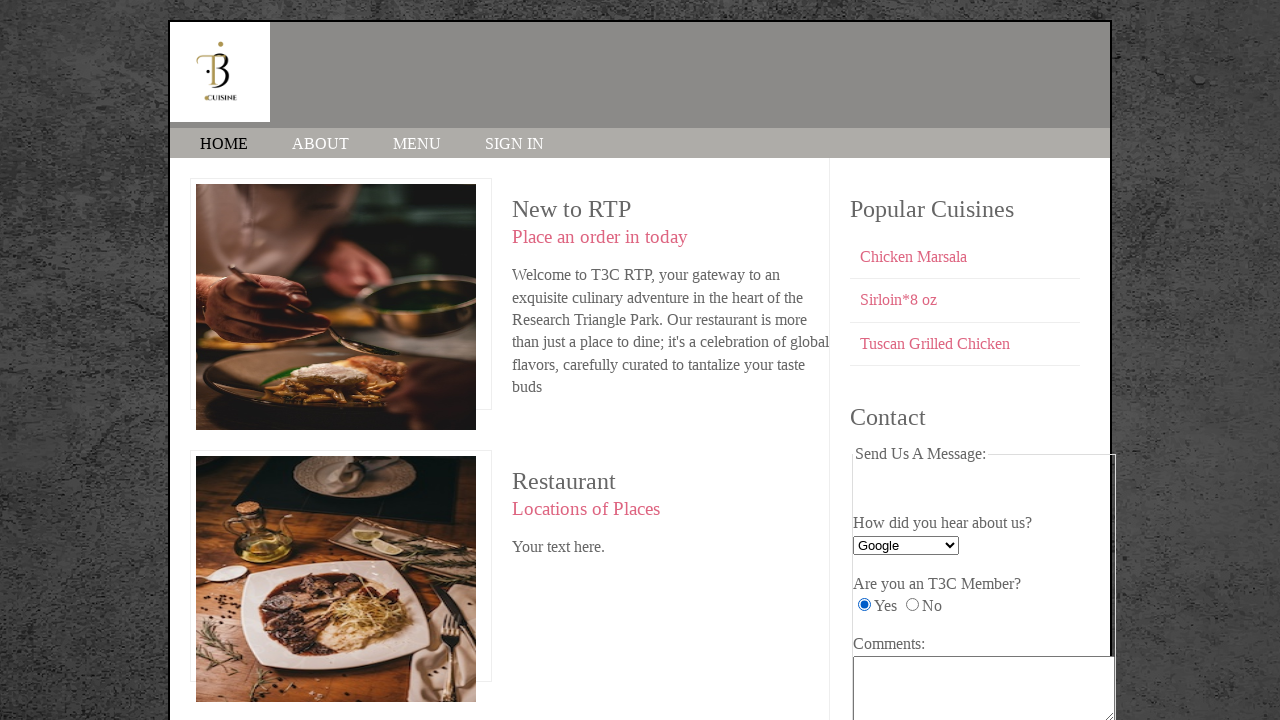